Tests geolocation functionality by clicking the "get coordinates" button and waiting for the coordinates element to become visible.

Starting URL: https://bonigarcia.dev/selenium-webdriver-java/geolocation.html

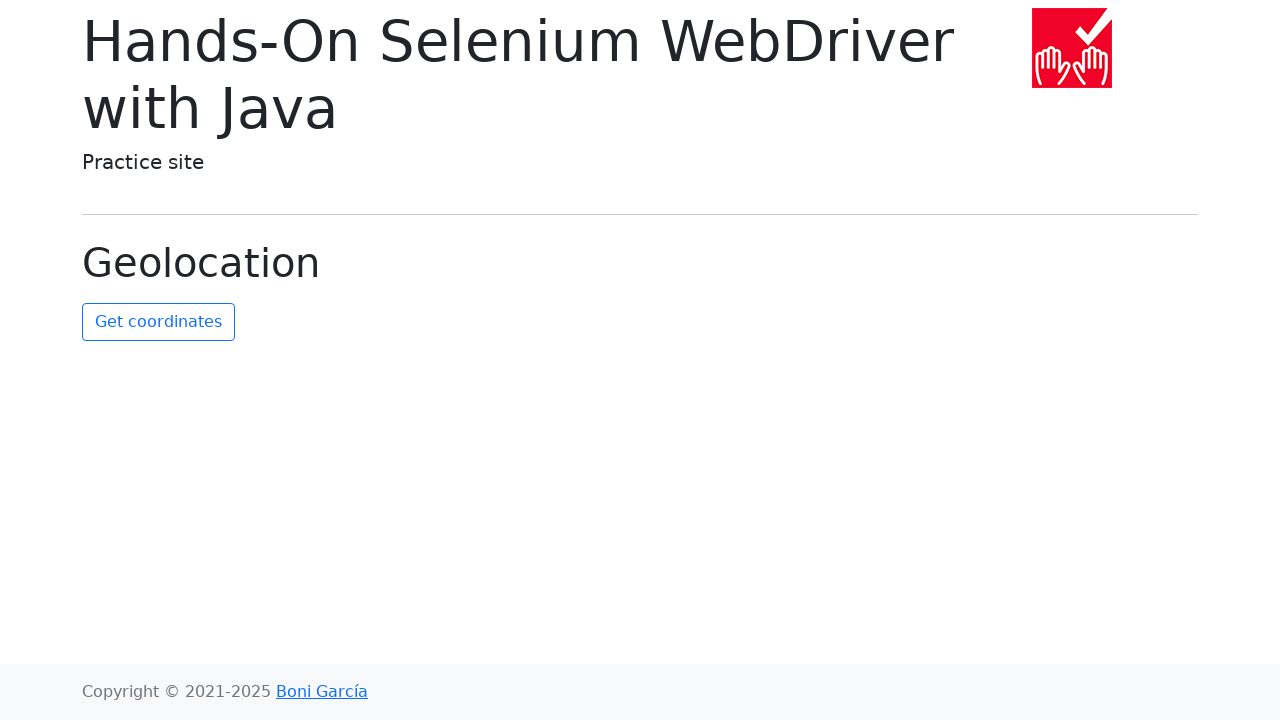

Clicked 'get coordinates' button at (158, 322) on #get-coordinates
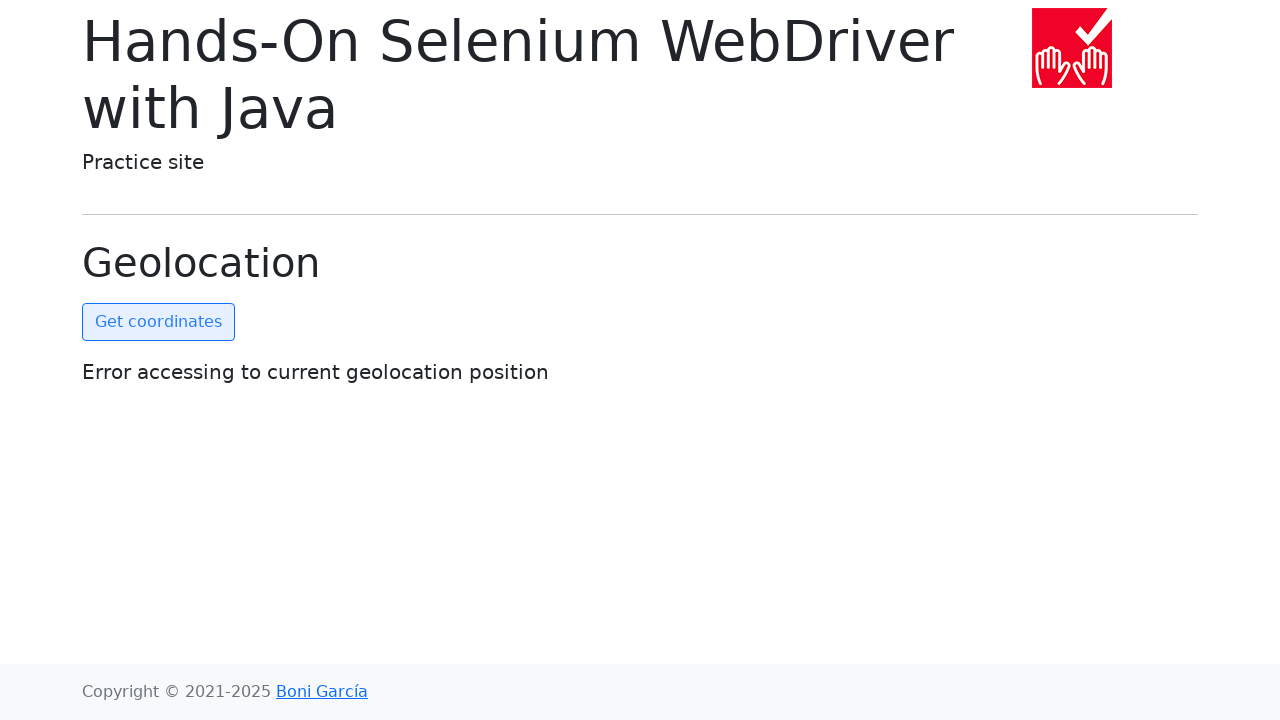

Coordinates element became visible
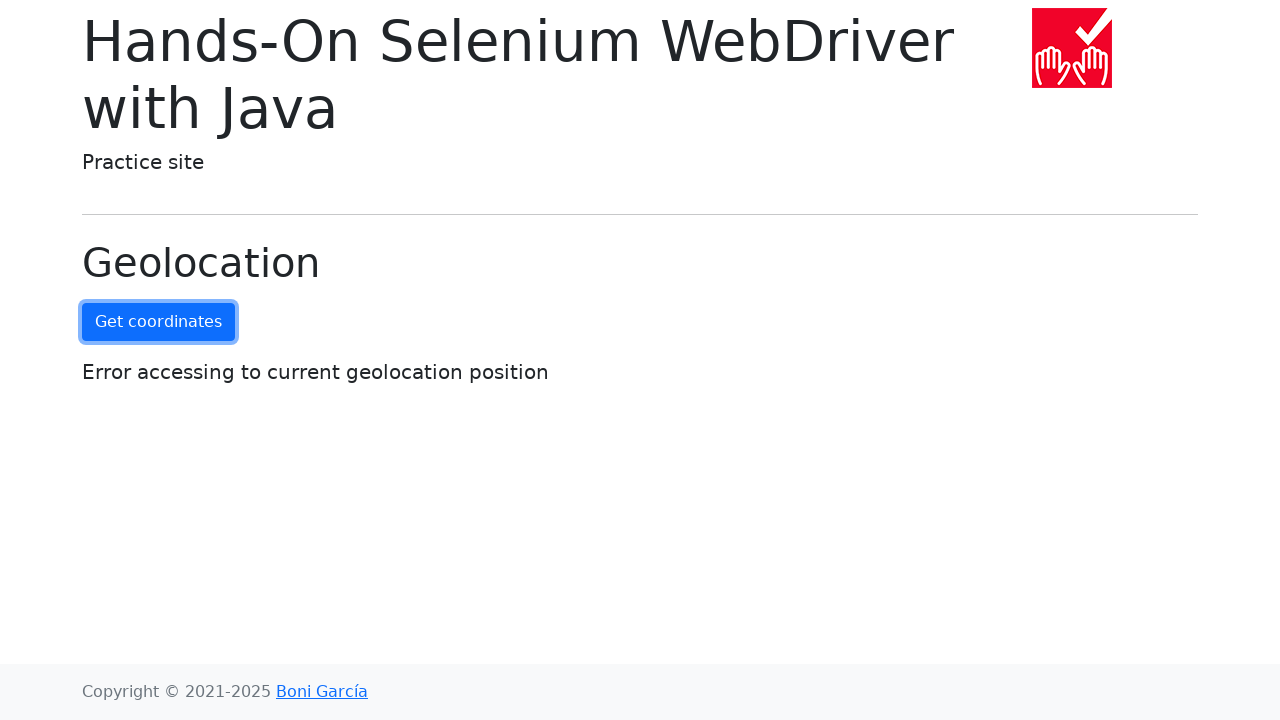

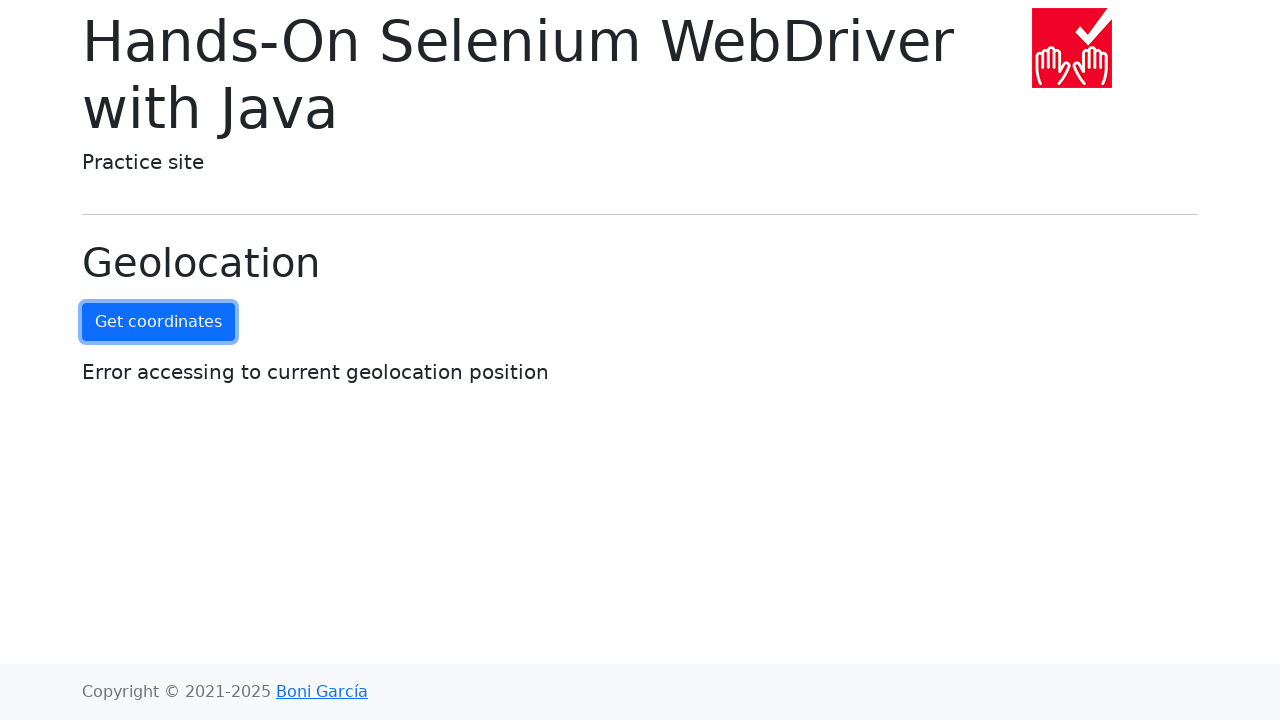